Tests JavaScript prompt dialog by providing input and accepting

Starting URL: https://the-internet.herokuapp.com/javascript_alerts

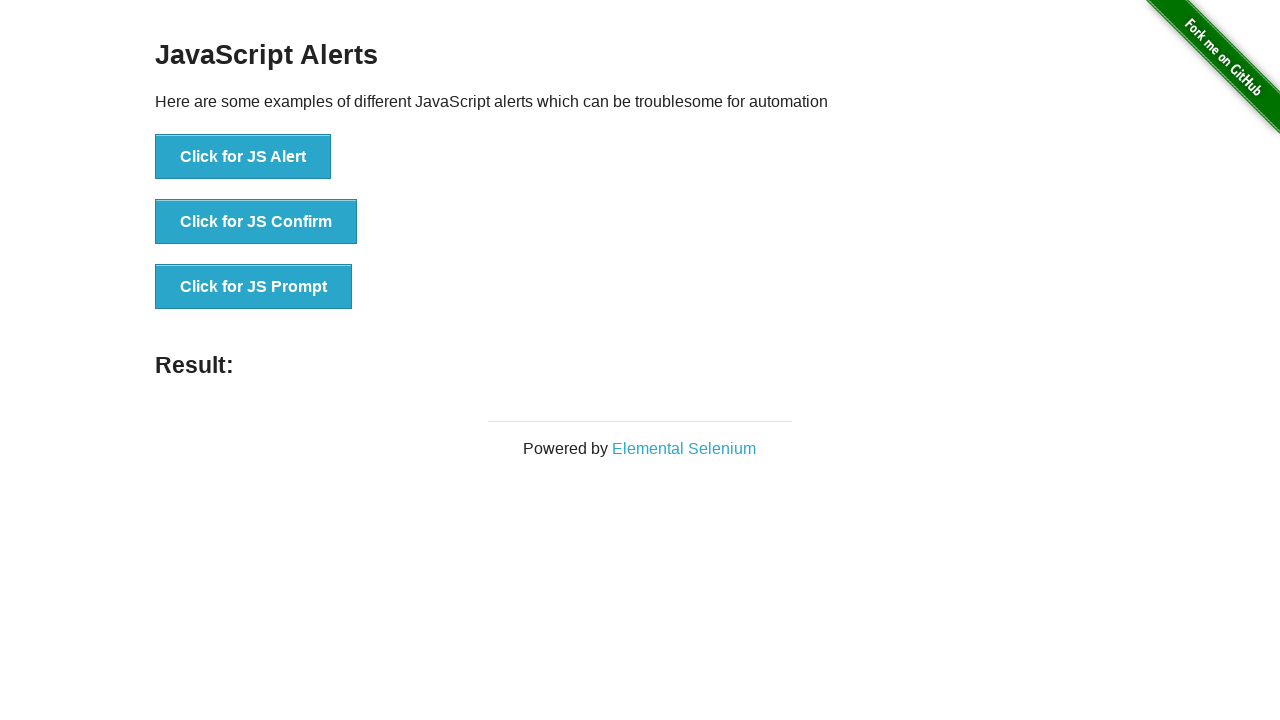

Set up dialog handler to accept prompt with input 'Tutorialspoint'
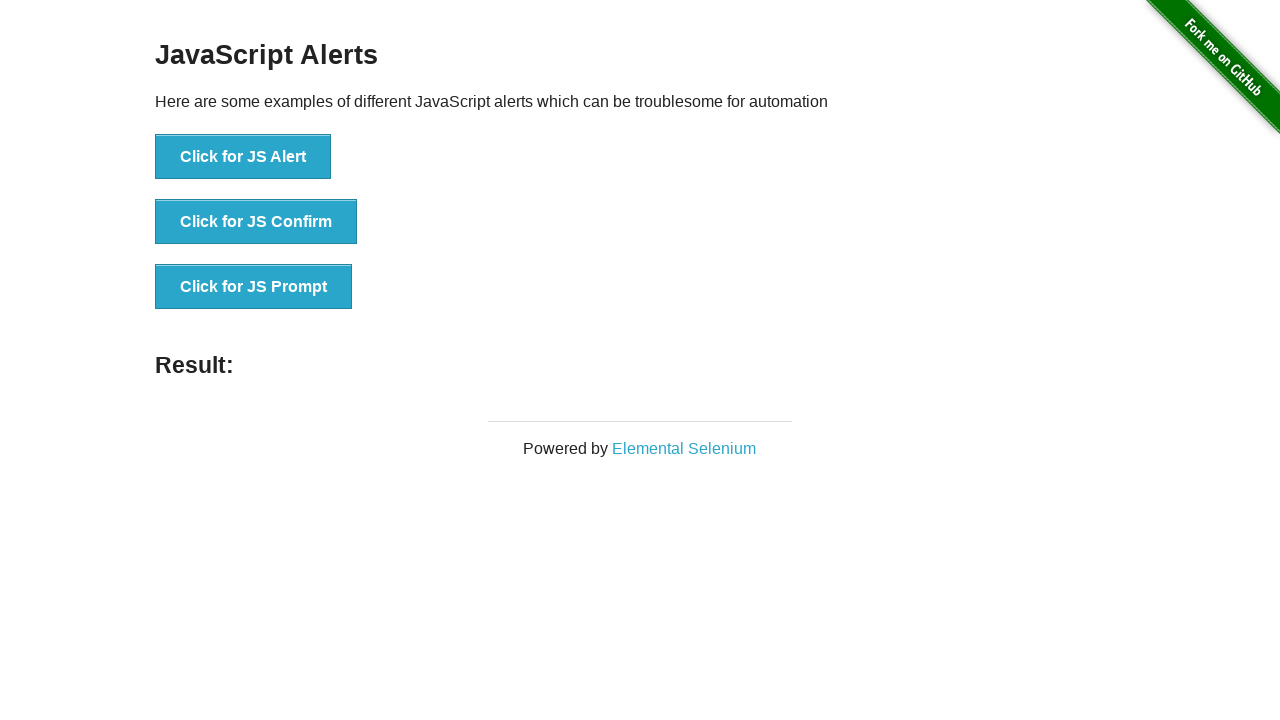

Clicked button to trigger JavaScript prompt dialog at (254, 287) on :nth-child(3) > button
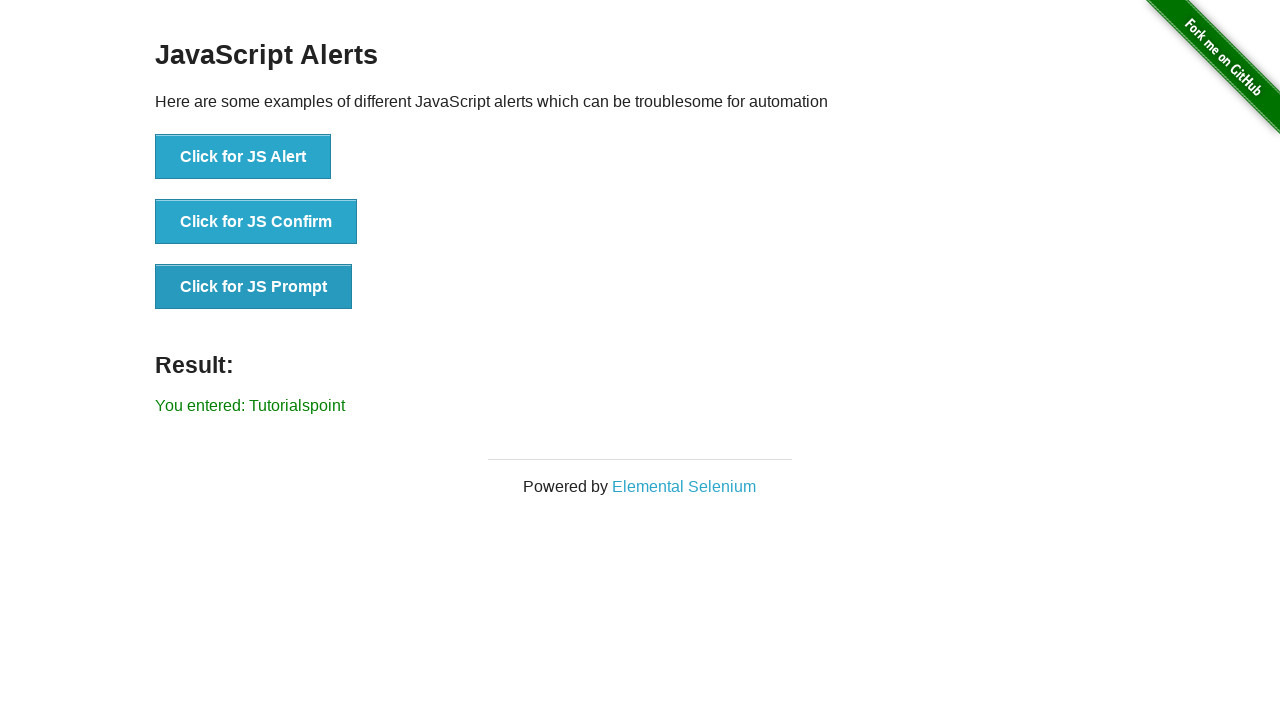

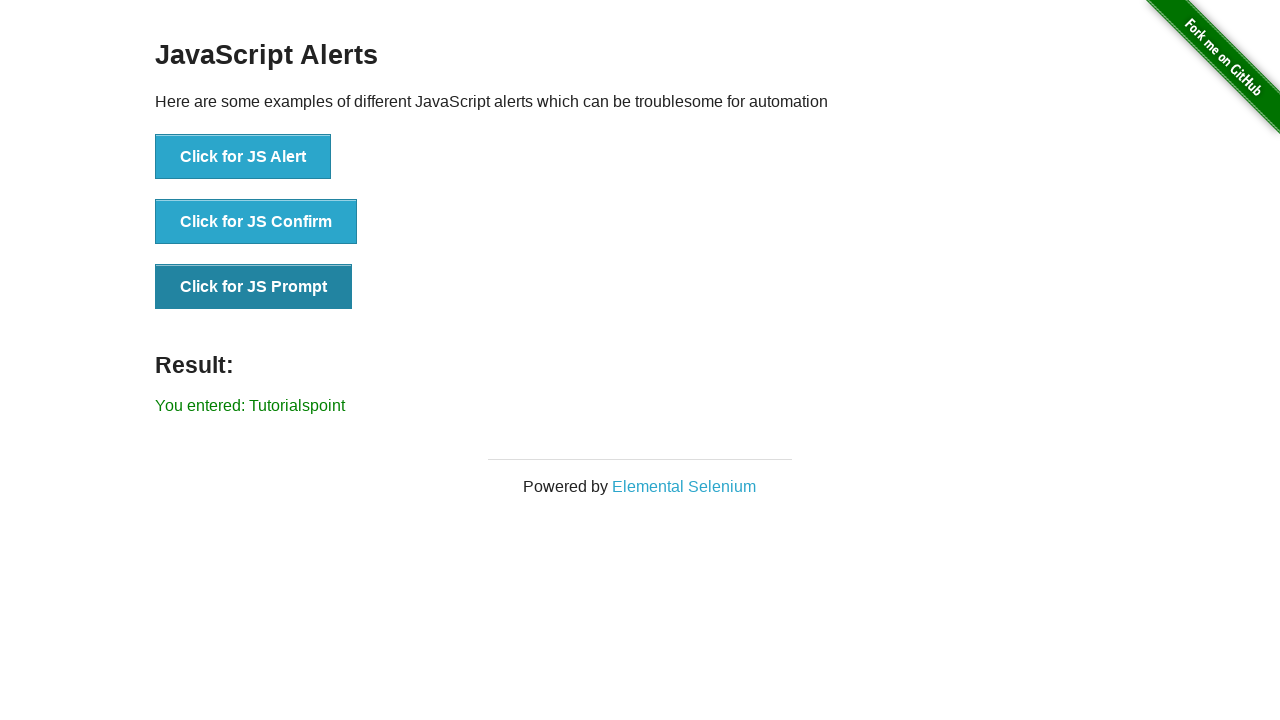